Tests radio button and checkbox interactions on a practice automation page by selecting a radio button, clicking a checkbox, and verifying their selection states

Starting URL: https://rahulshettyacademy.com/AutomationPractice/

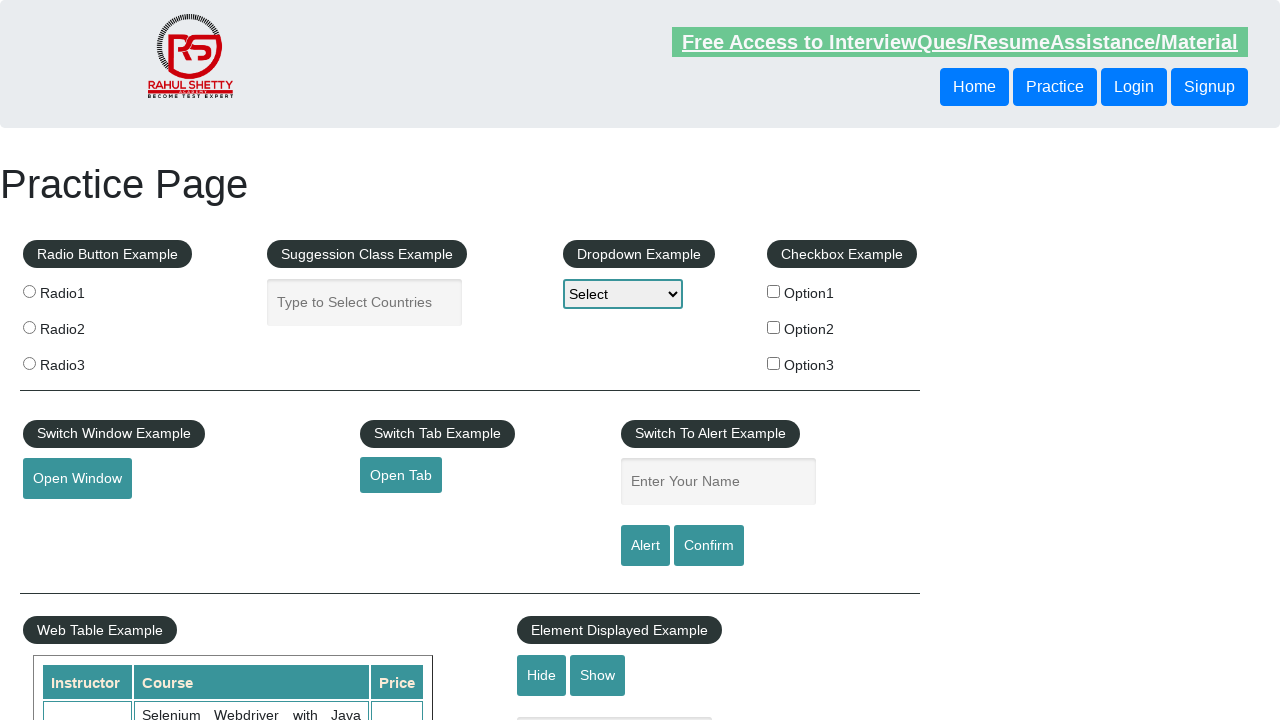

Clicked radio button 2 at (29, 327) on input[value='radio2']
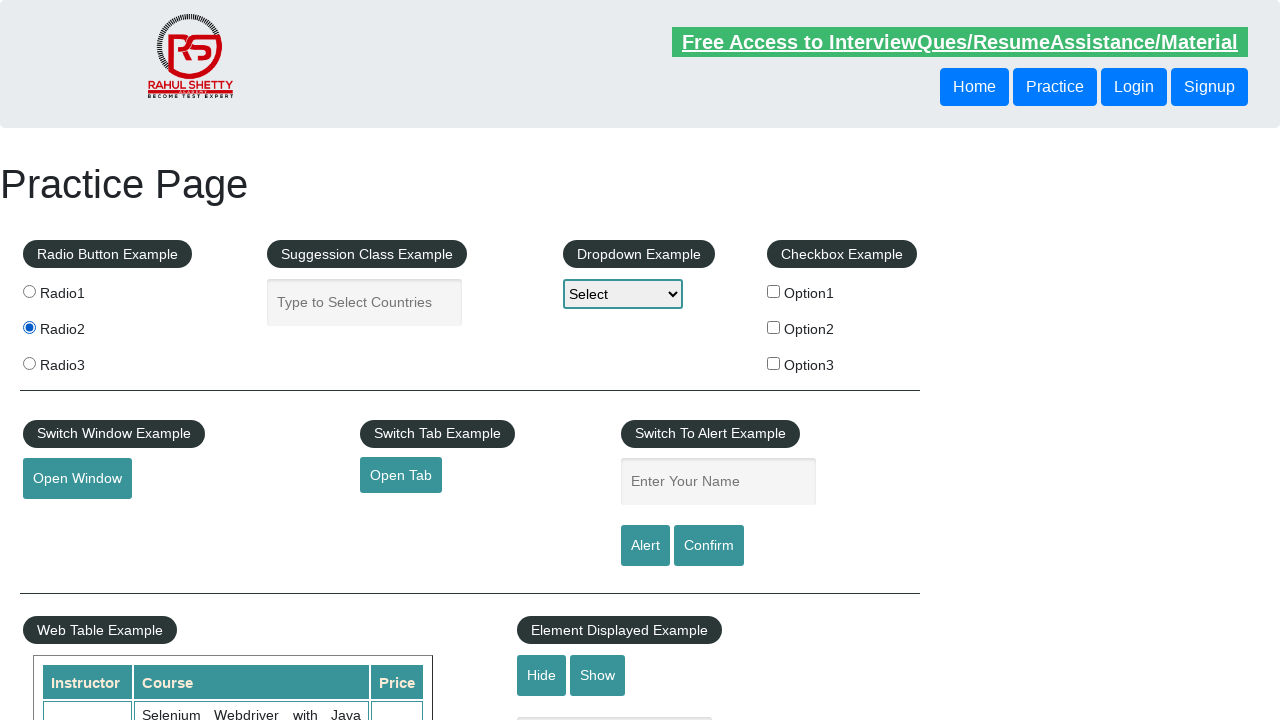

Clicked first checkbox (checkBoxOption1) at (774, 291) on div[id='checkbox-example'] input[id='checkBoxOption1']
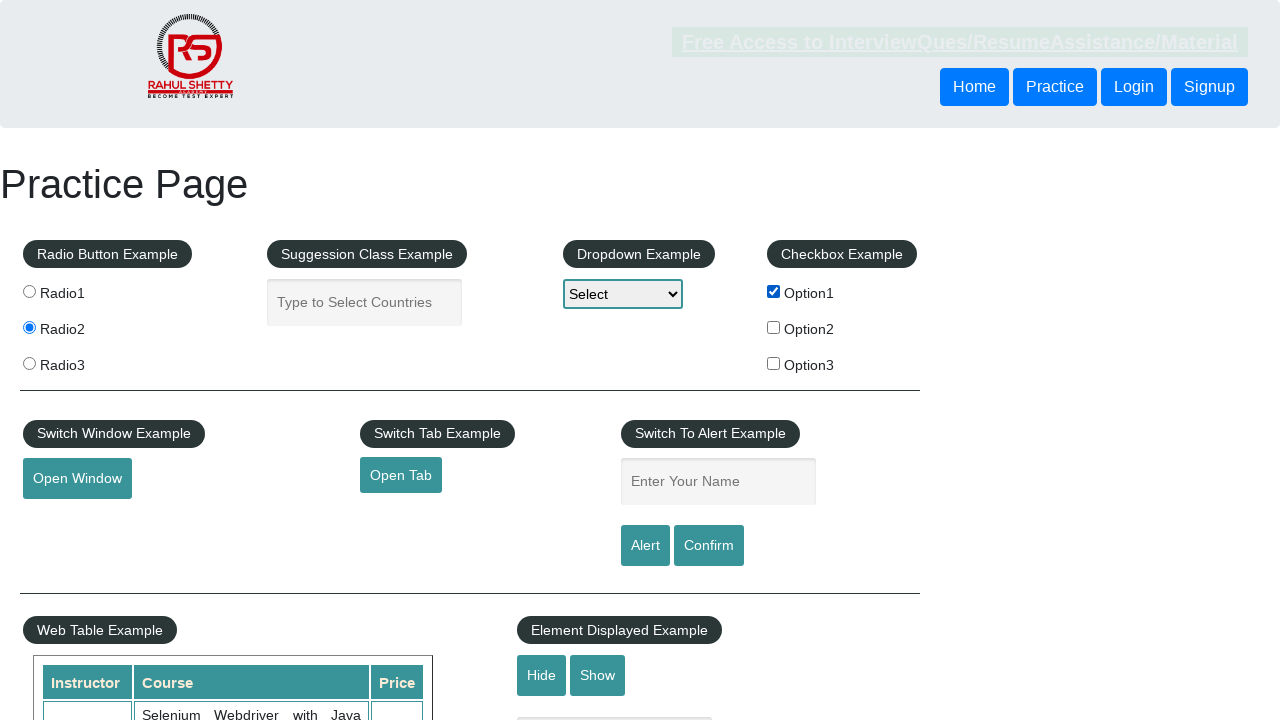

Verified checkboxes are present on the page
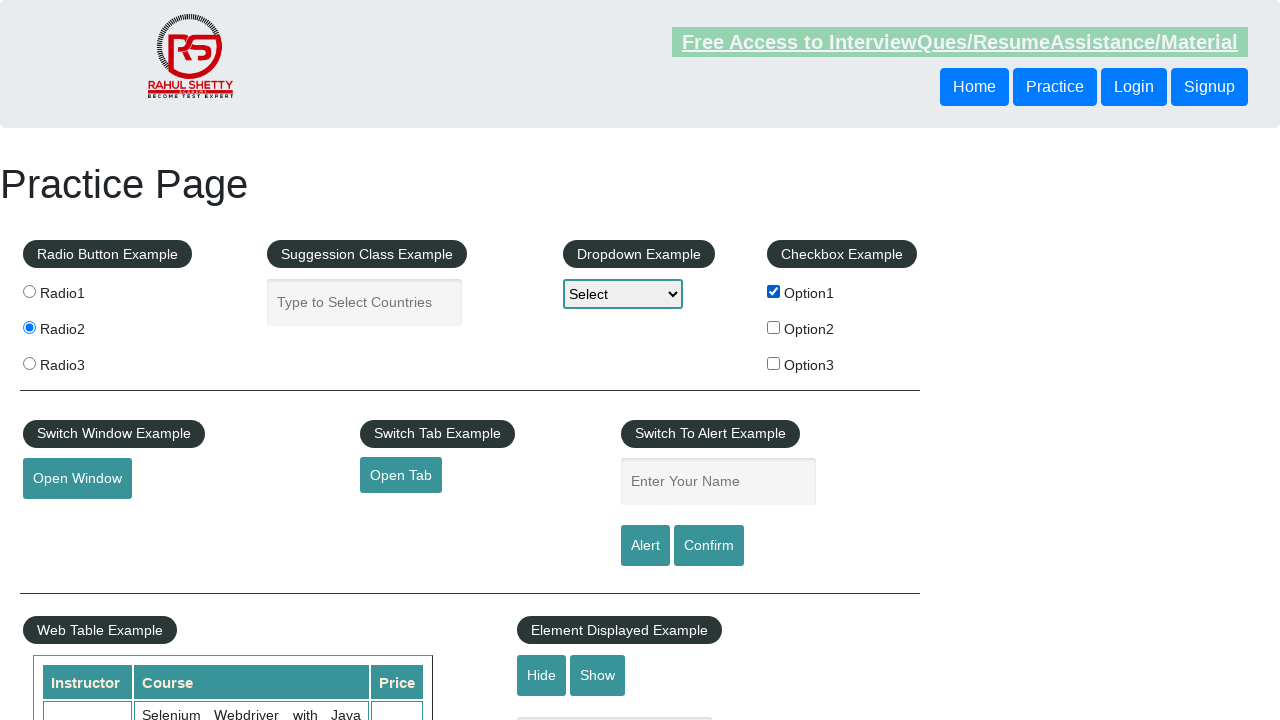

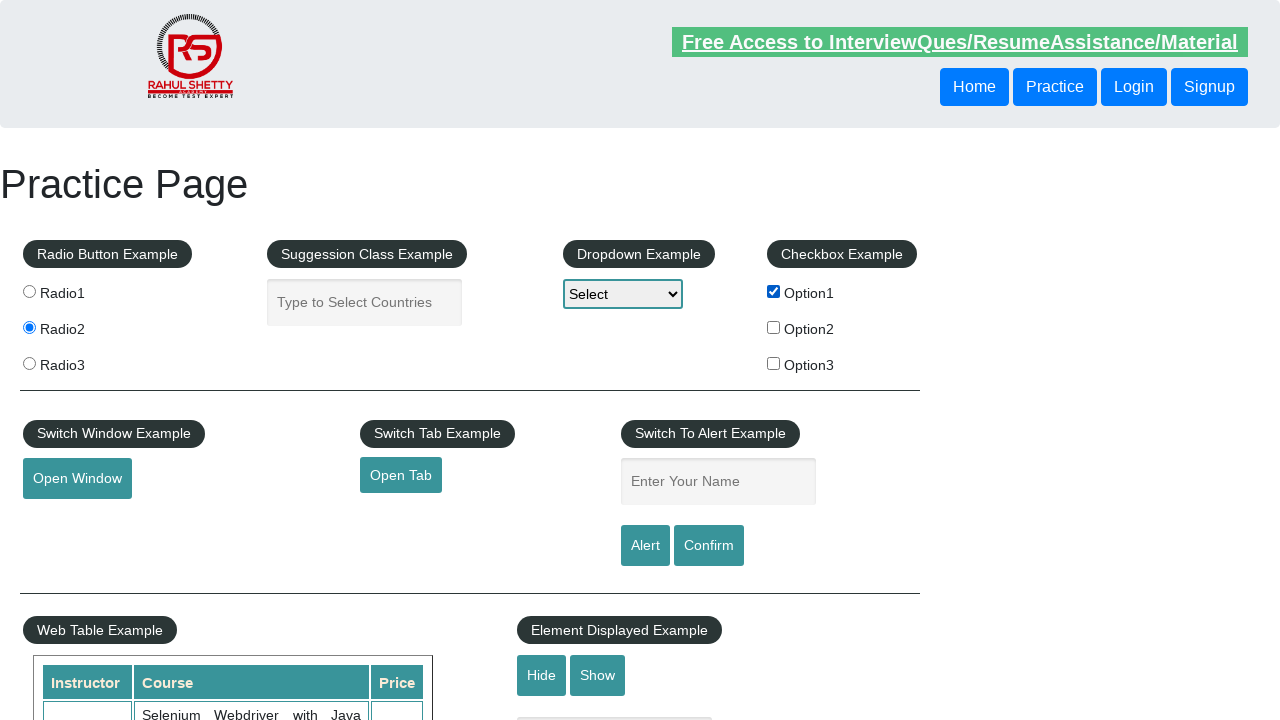